Opens Gmail homepage and retrieves the page title

Starting URL: http://www.gmail.com

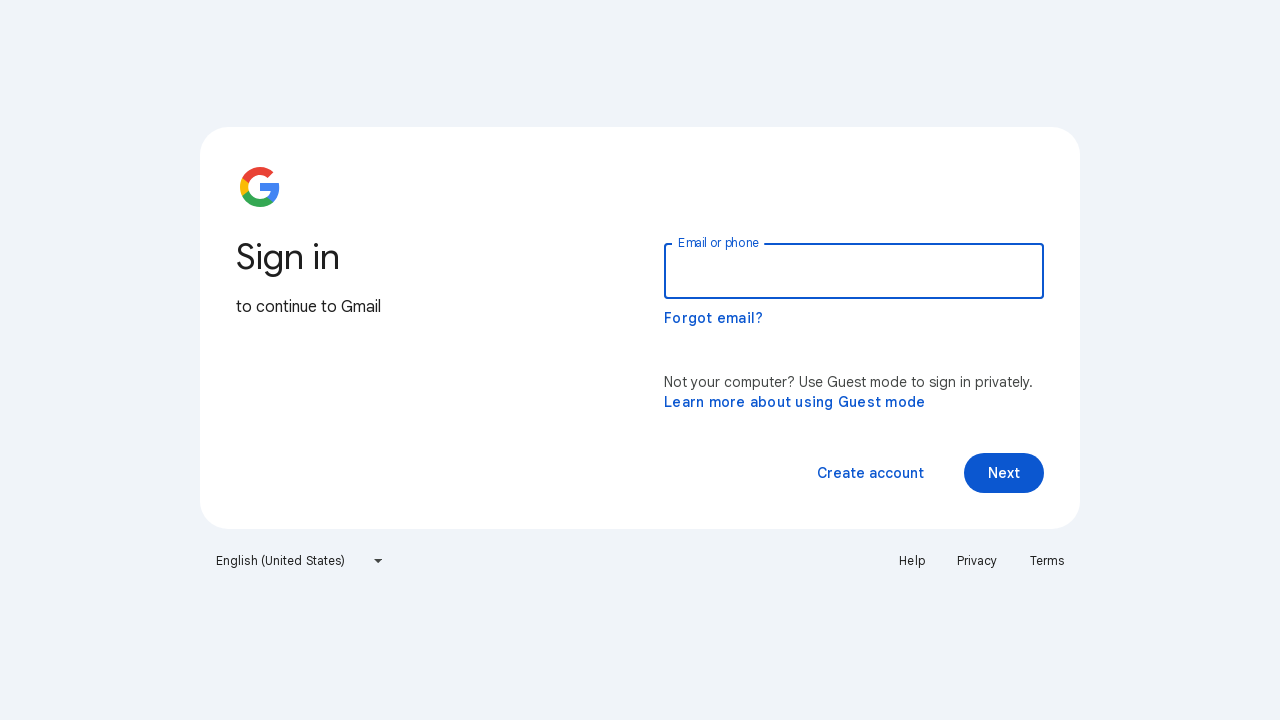

Navigated to Gmail homepage
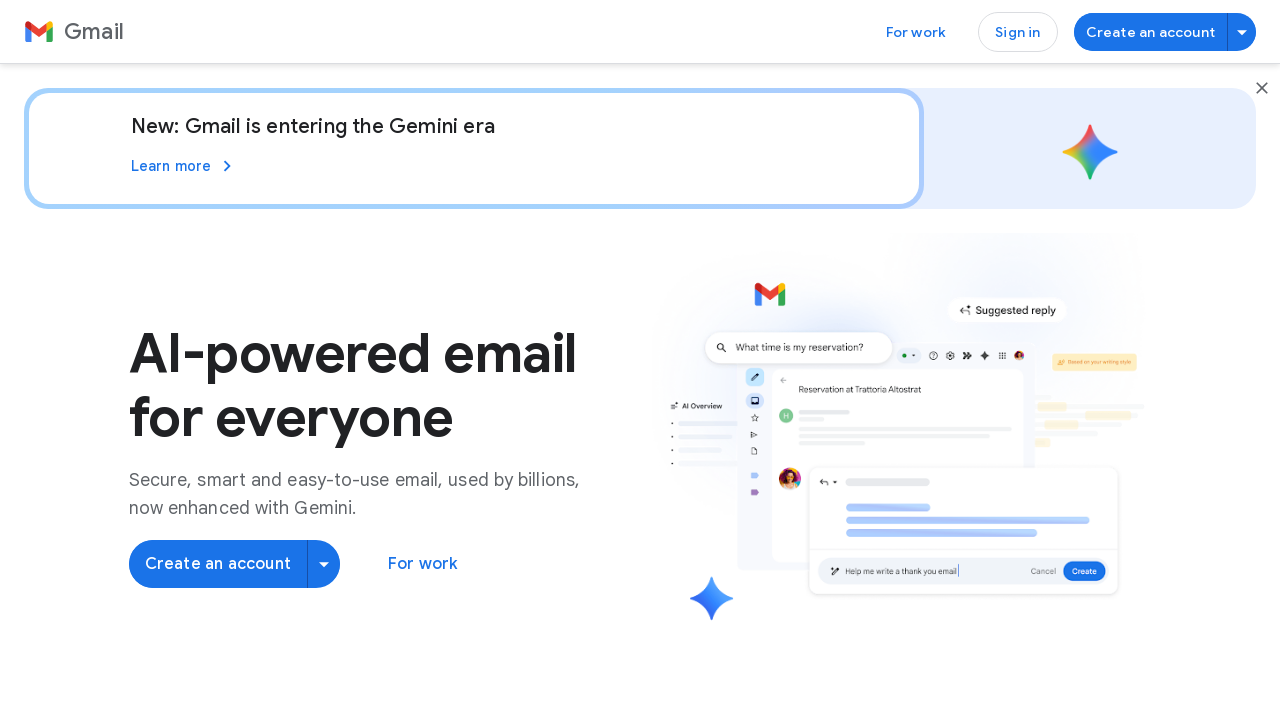

Retrieved page title: Gmail: Secure, AI-Powered Email for Everyone | Google Workspace
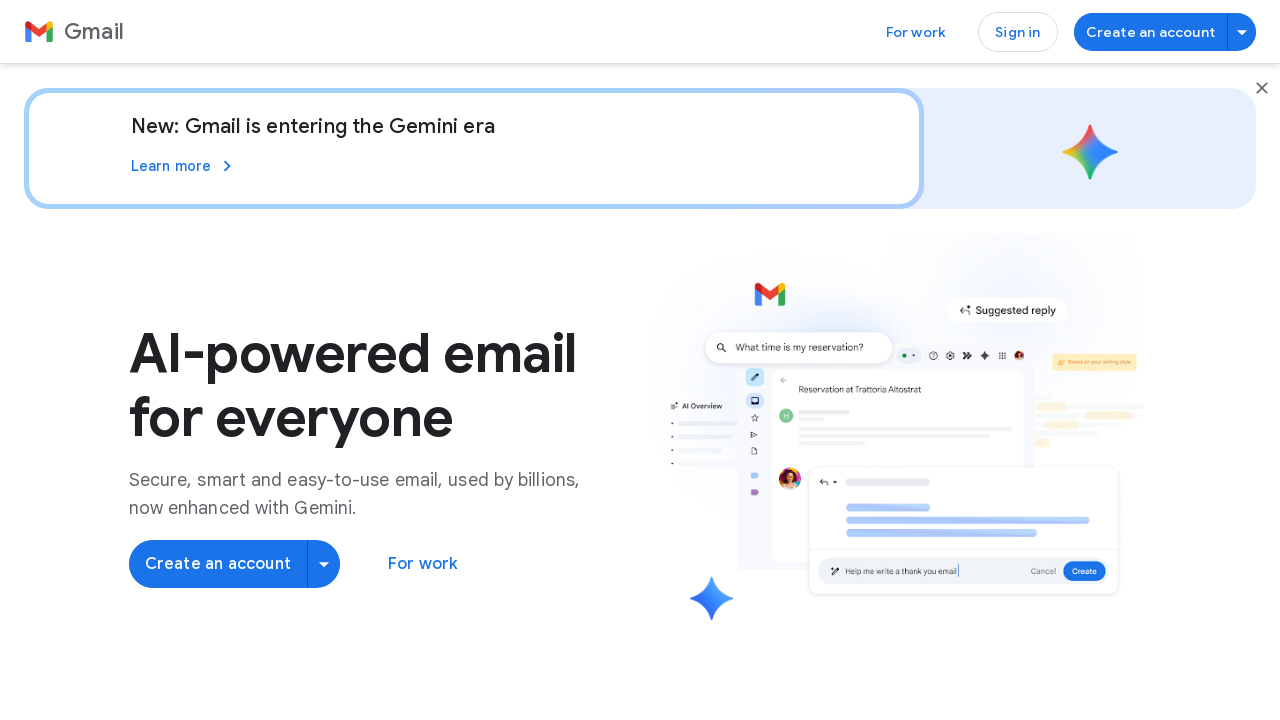

Printed page title to console
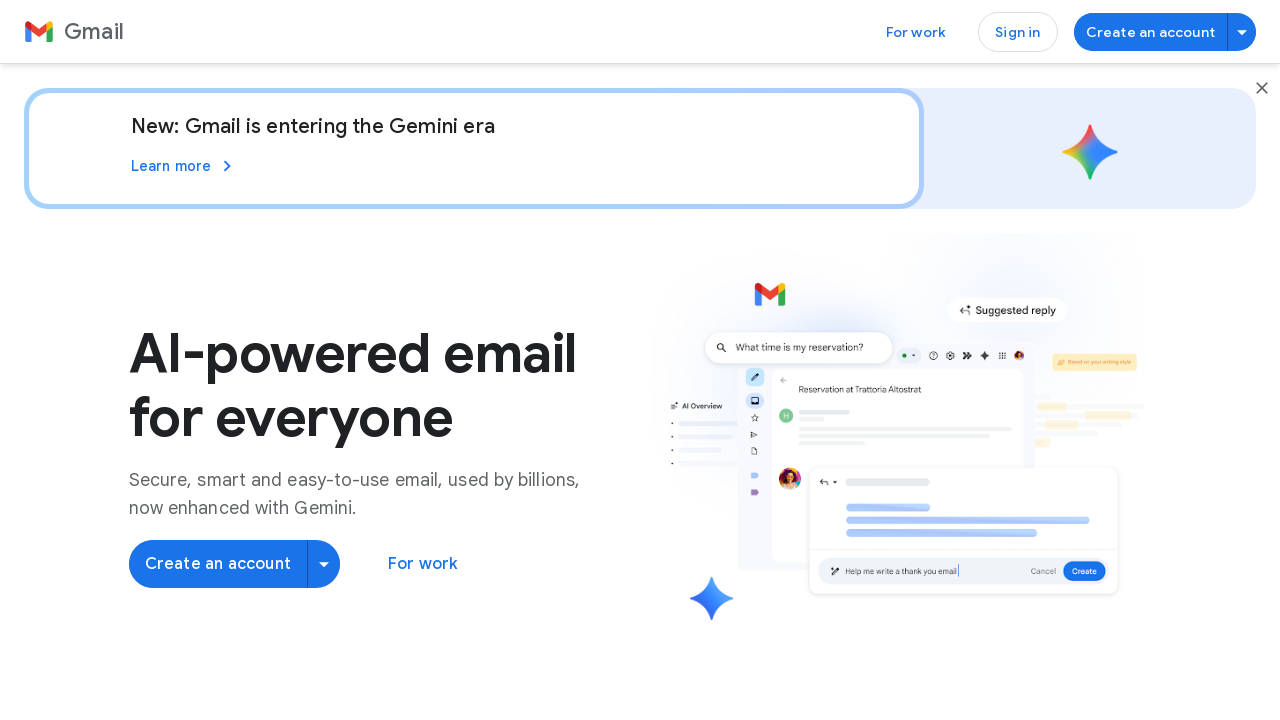

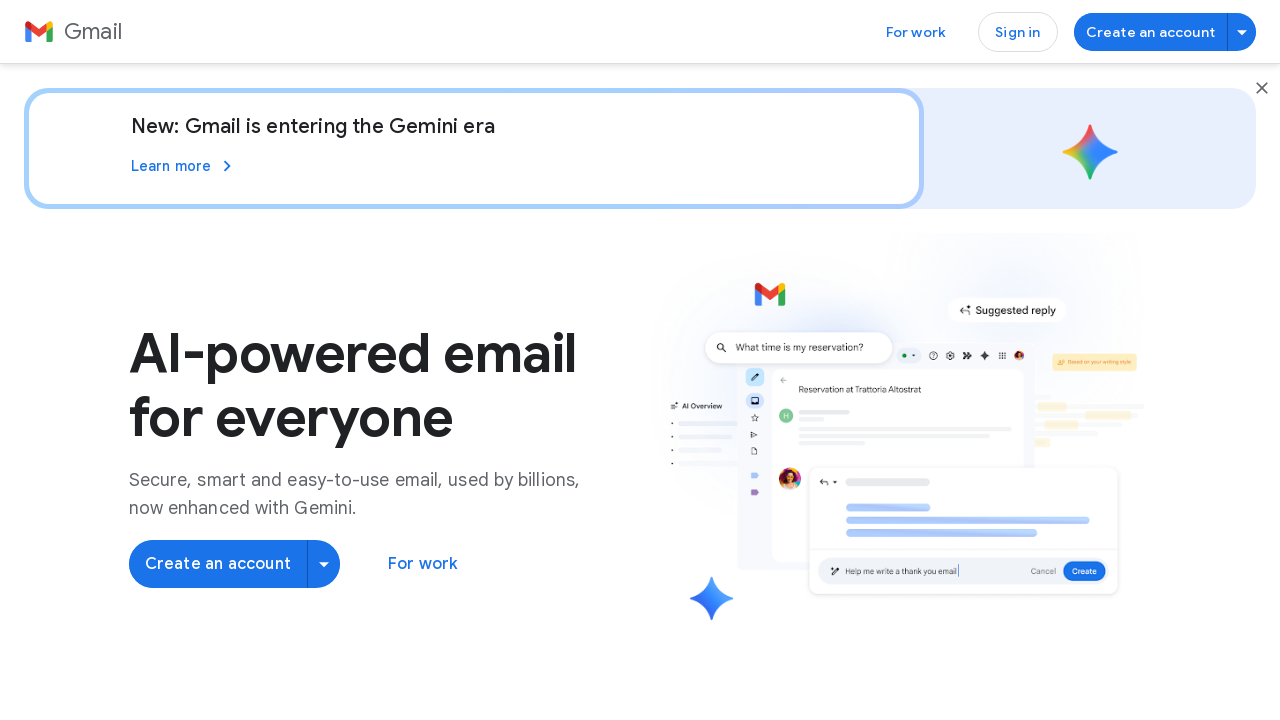